Tests clicking the microscope button navigates to the microscope section

Starting URL: https://neuronpedia.org/gemma-scope#main

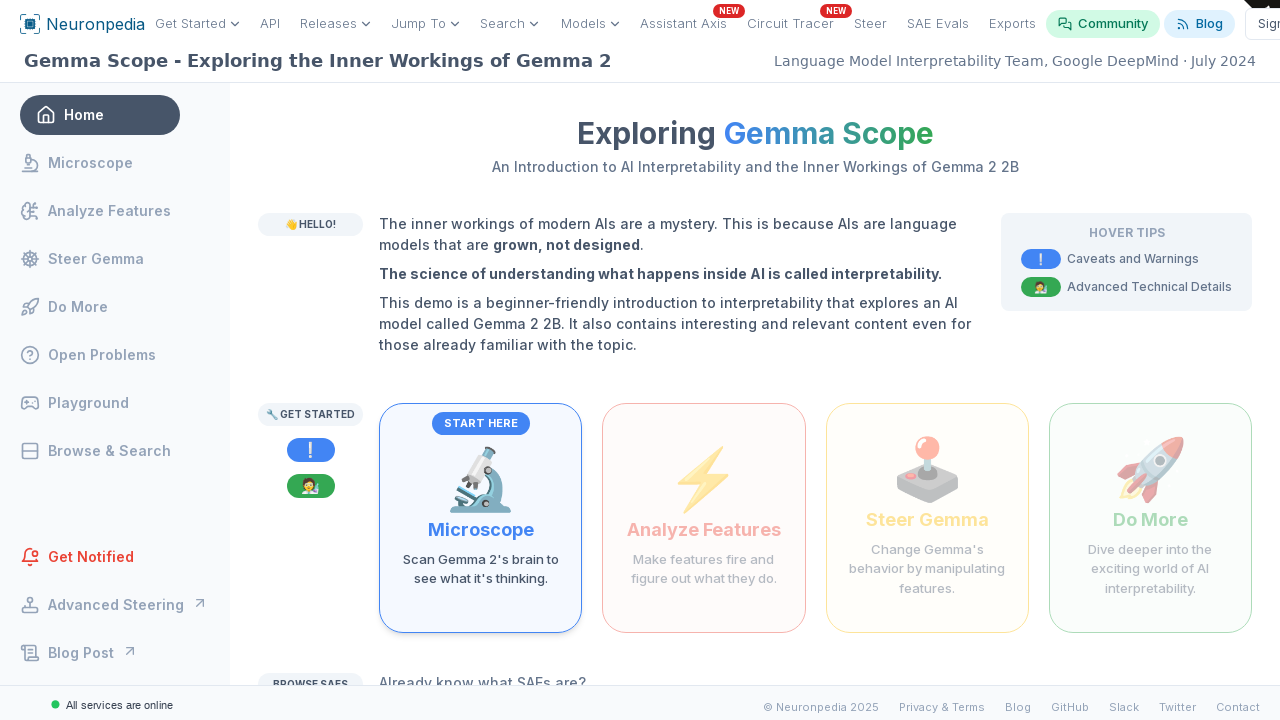

Clicked the microscope button at (481, 569) on internal:text="scan Gemma 2's brain to see what it's thinking"i
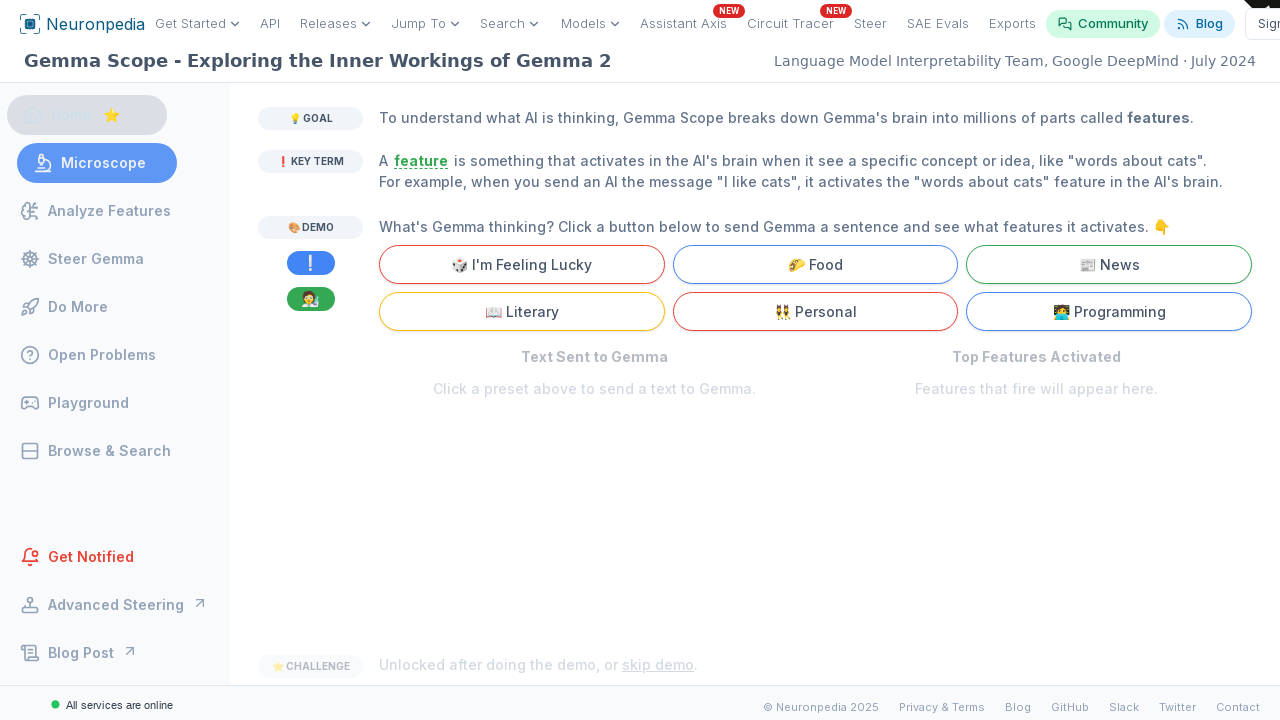

Verified navigation to microscope section
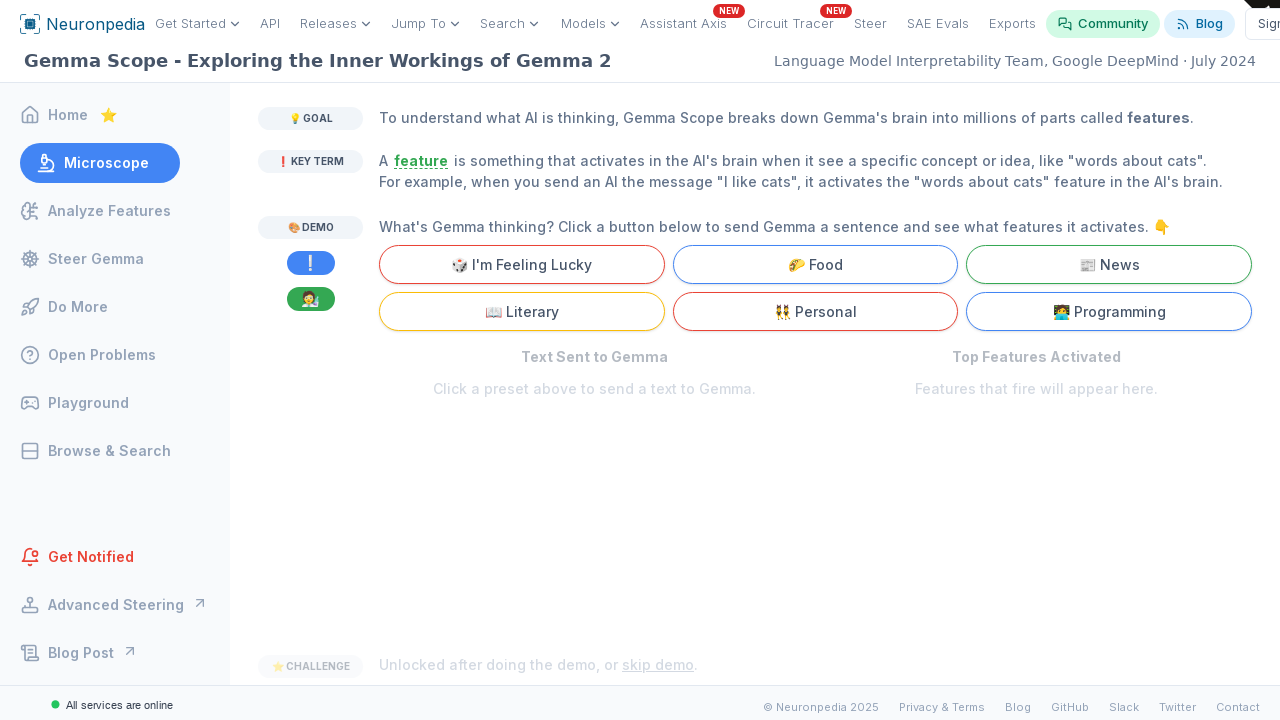

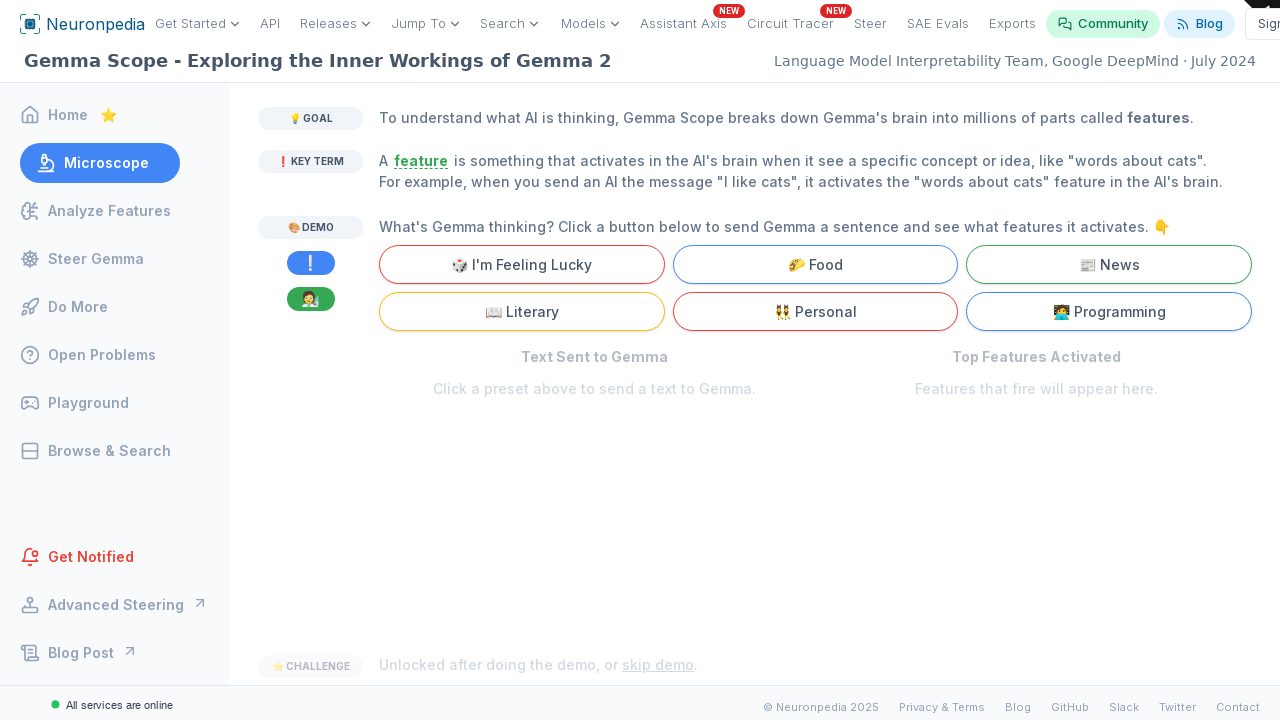